Tests the Playwright homepage by navigating to it and clicking the "Get started" link to verify navigation to the intro page

Starting URL: https://playwright.dev

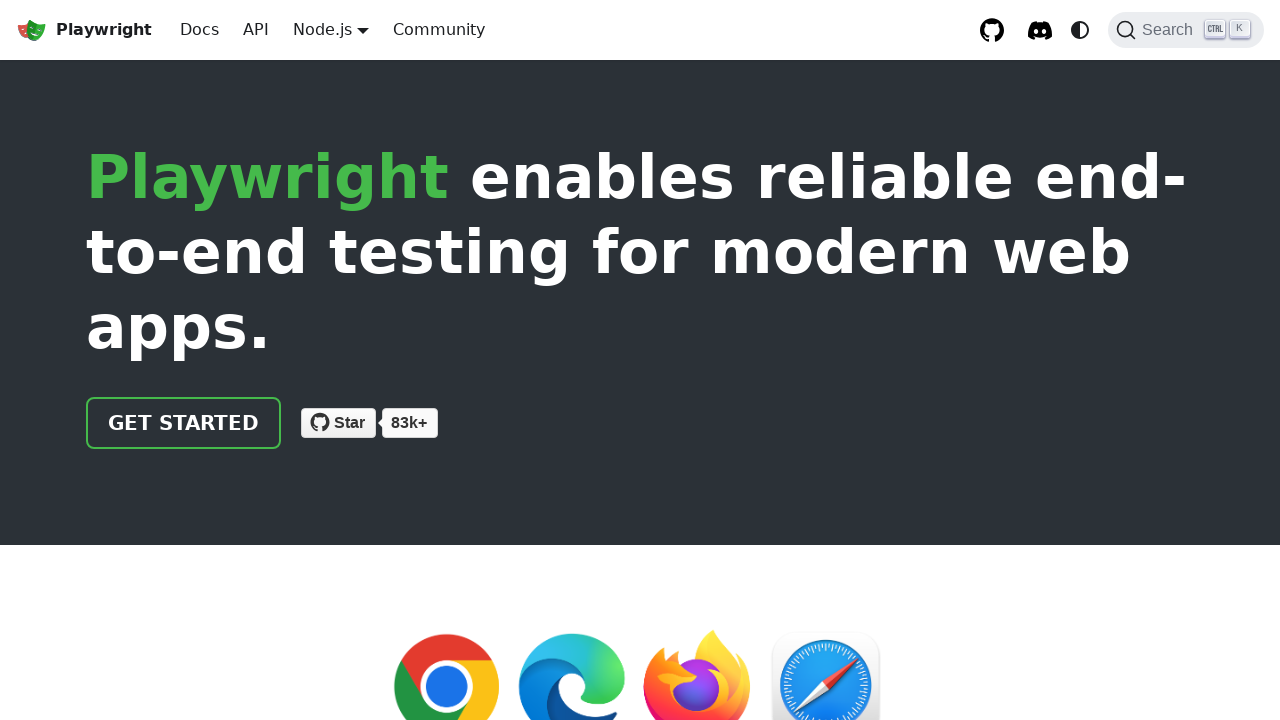

Navigated to Playwright homepage at https://playwright.dev
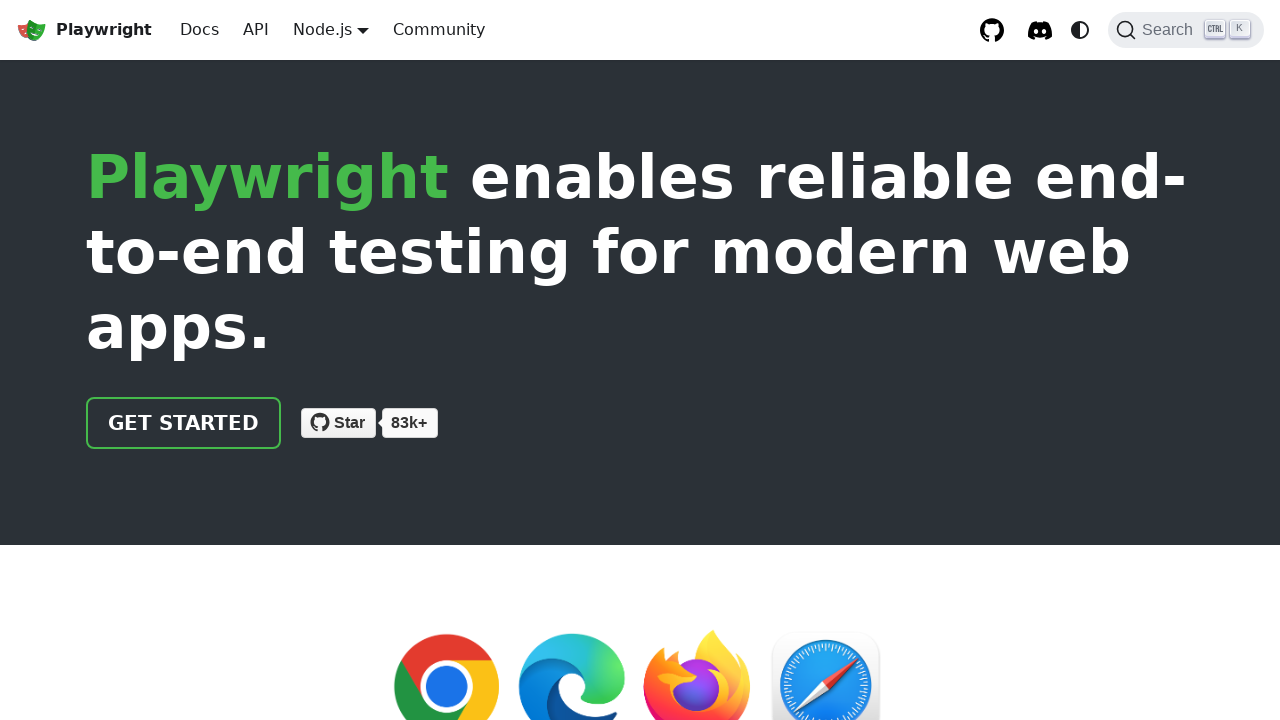

Clicked 'Get started' link at (184, 423) on internal:role=link[name="Get started"i]
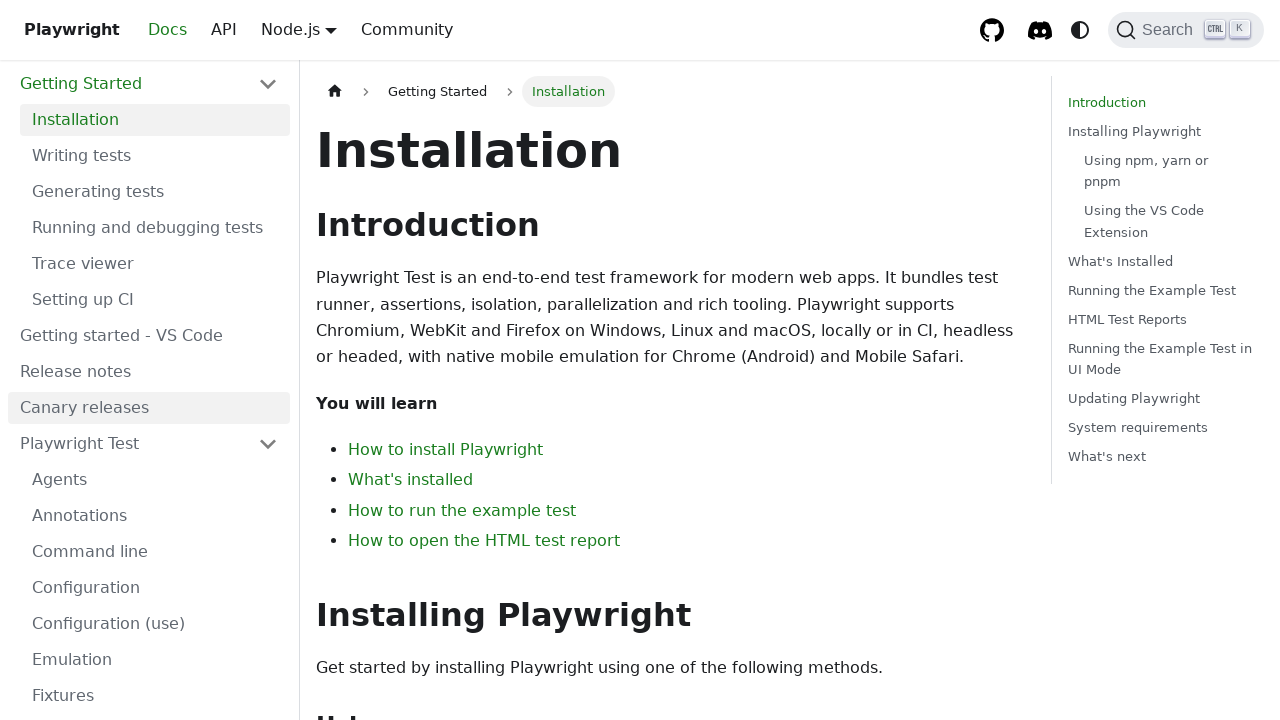

Verified navigation to intro page
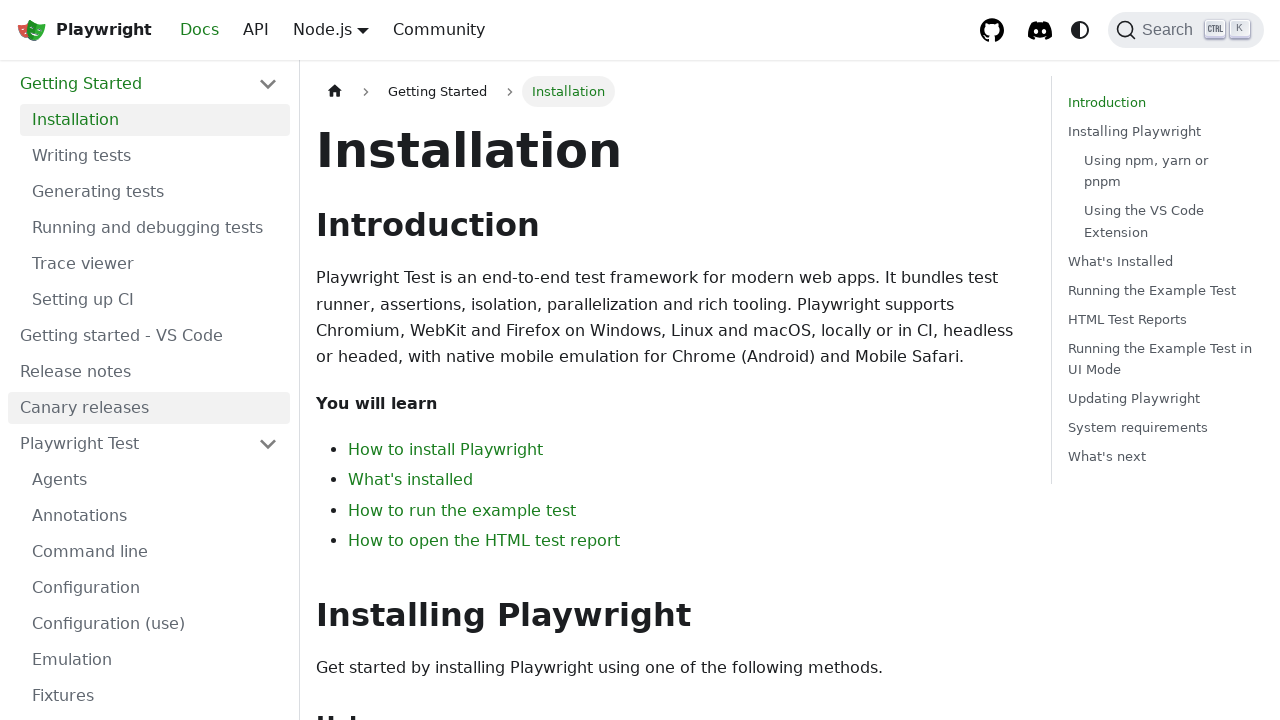

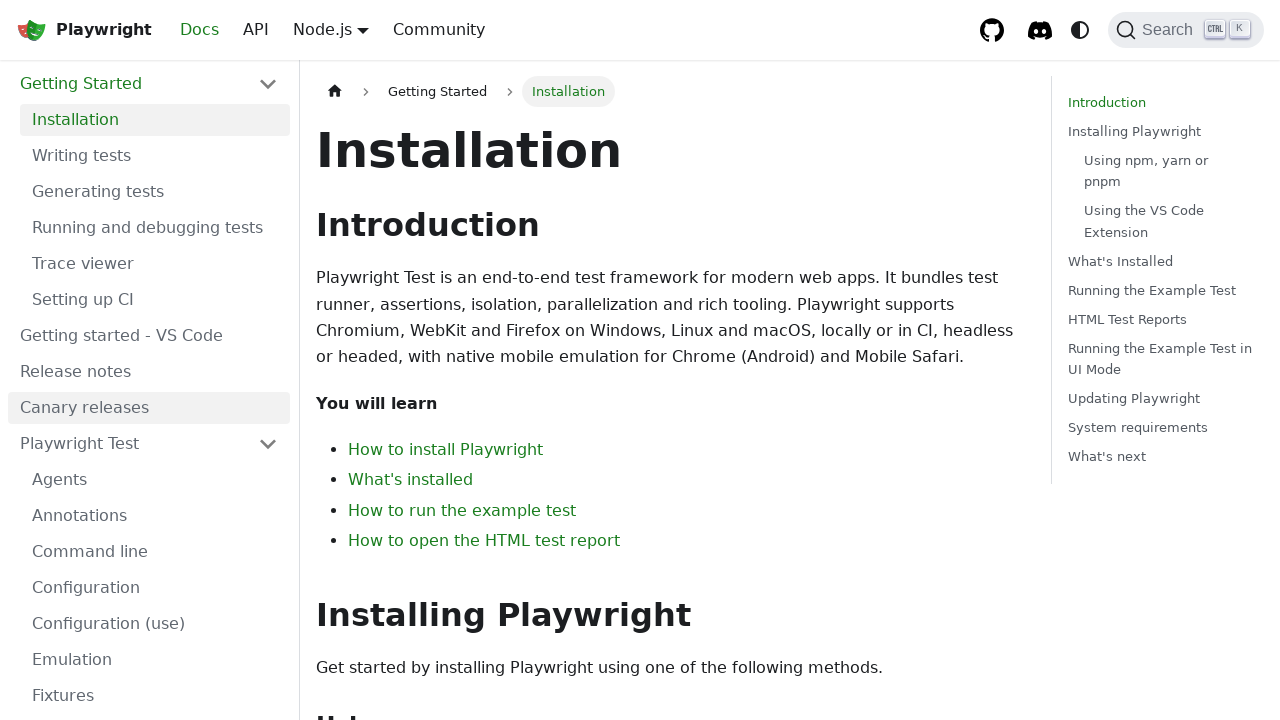